Tests a text input form by filling in a textarea with the answer "get()" and clicking the submit button to verify the solution.

Starting URL: https://suninjuly.github.io/text_input_task.html

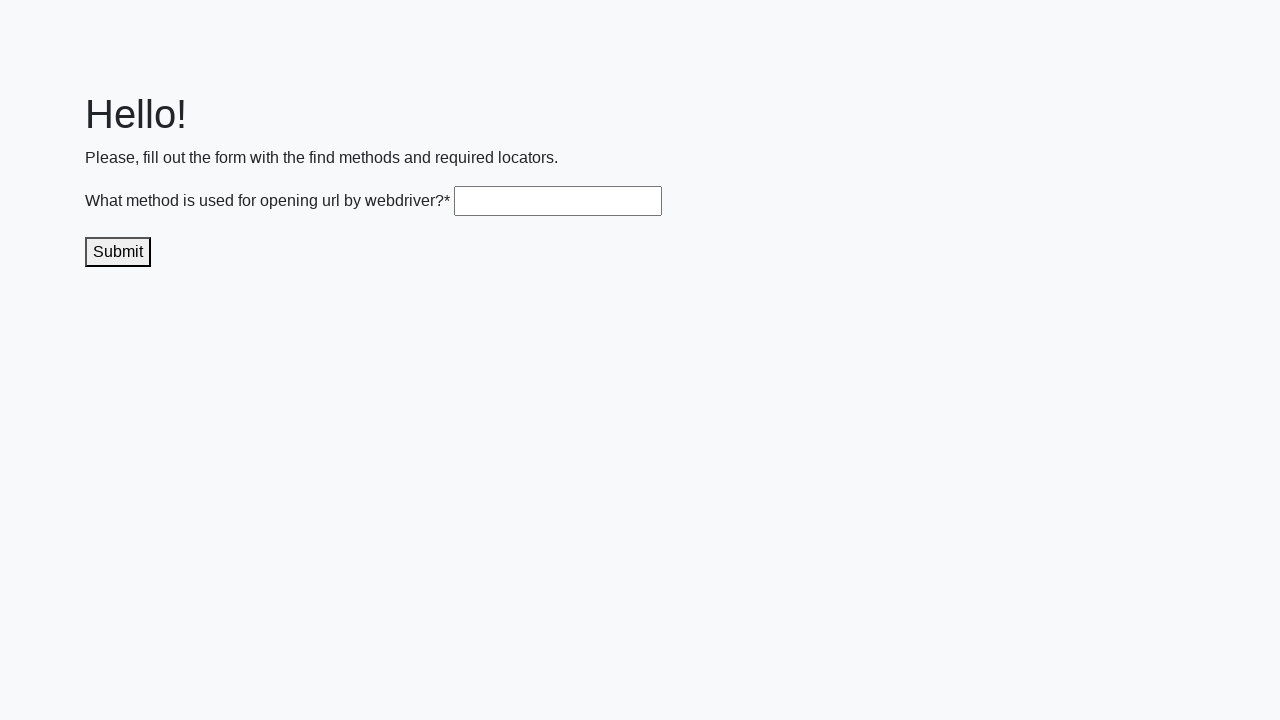

Filled textarea with answer 'get()' on .textarea
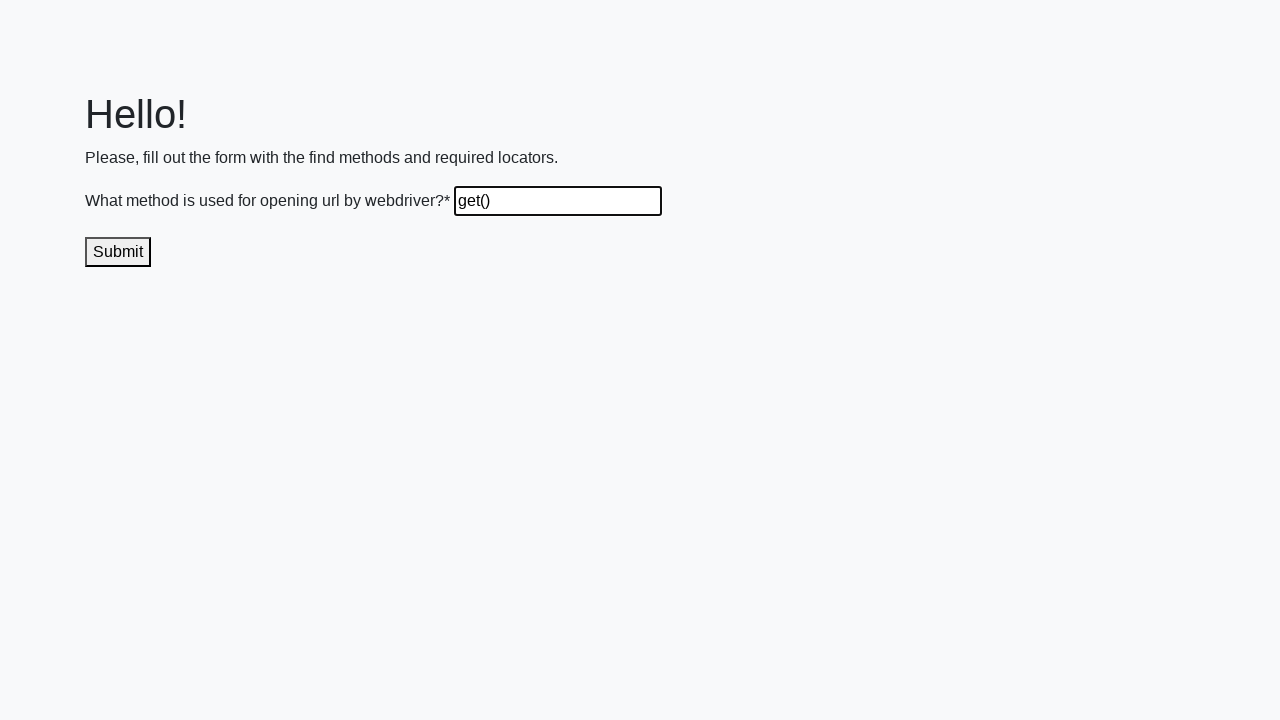

Clicked submit button to verify solution at (118, 252) on .submit-submission
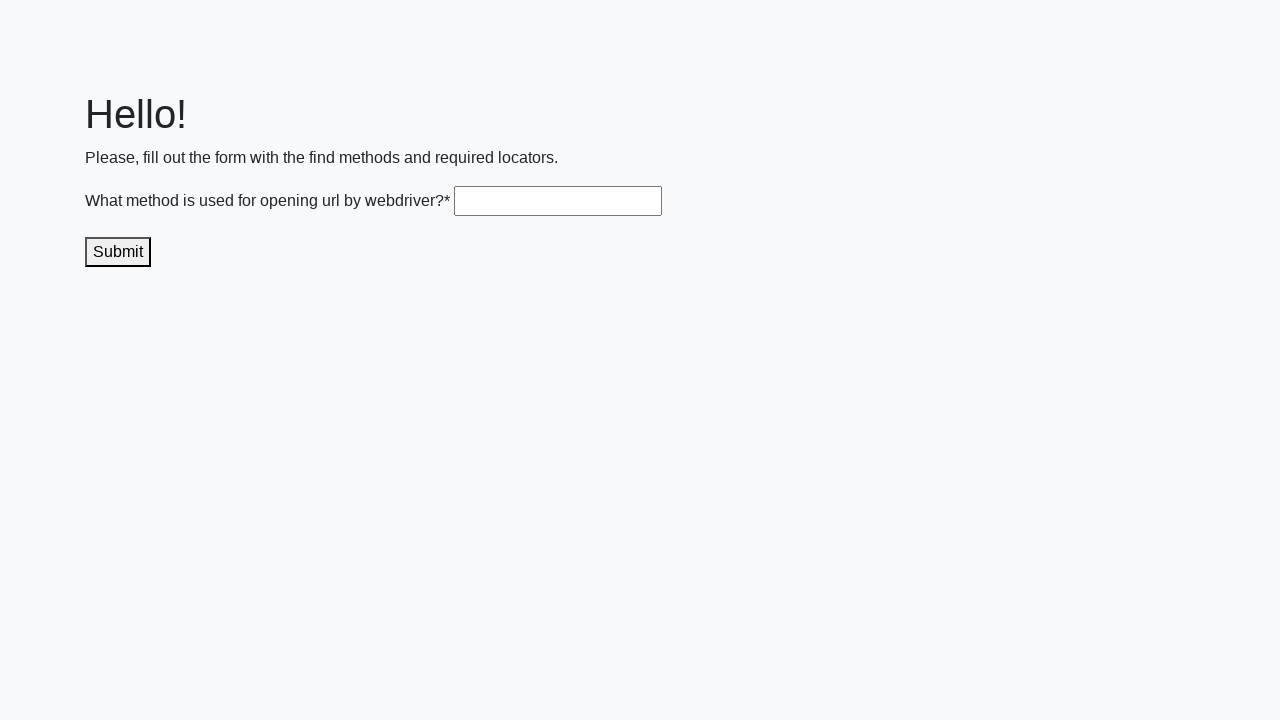

Waited for result to display
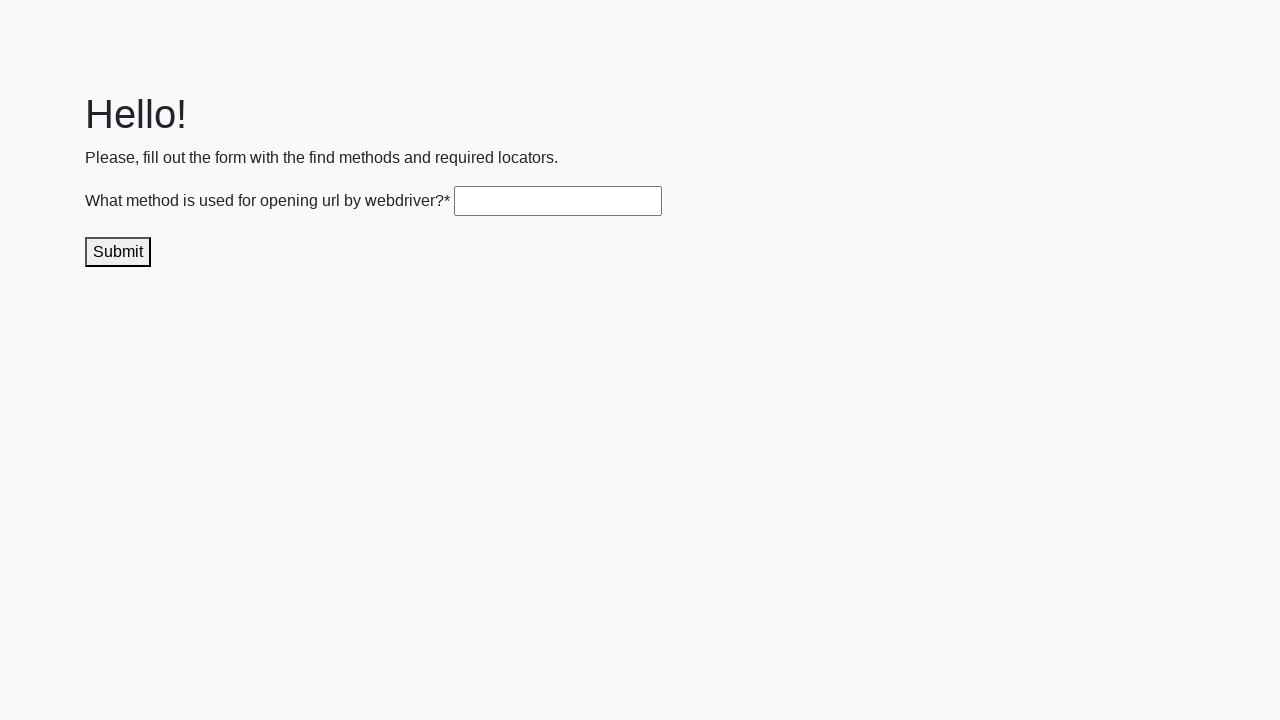

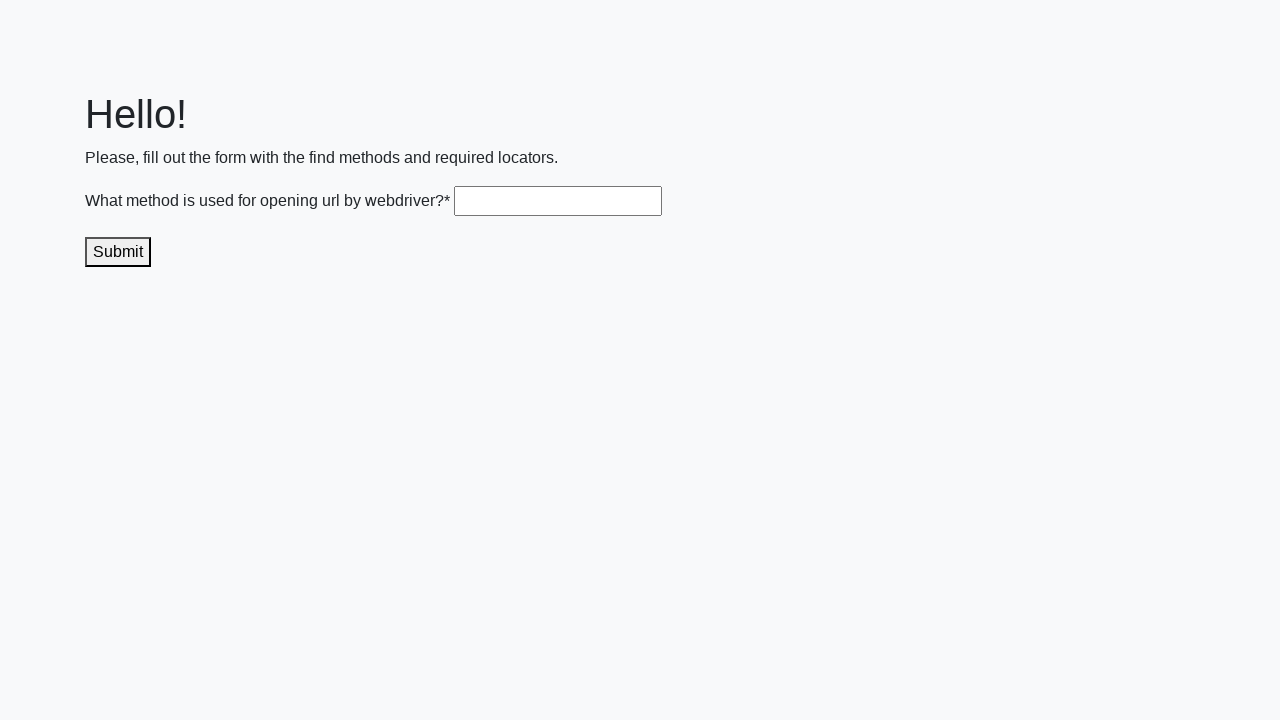